Tests the Links page by navigating to it and clicking various API endpoint links that return different HTTP status codes.

Starting URL: https://demoqa.com

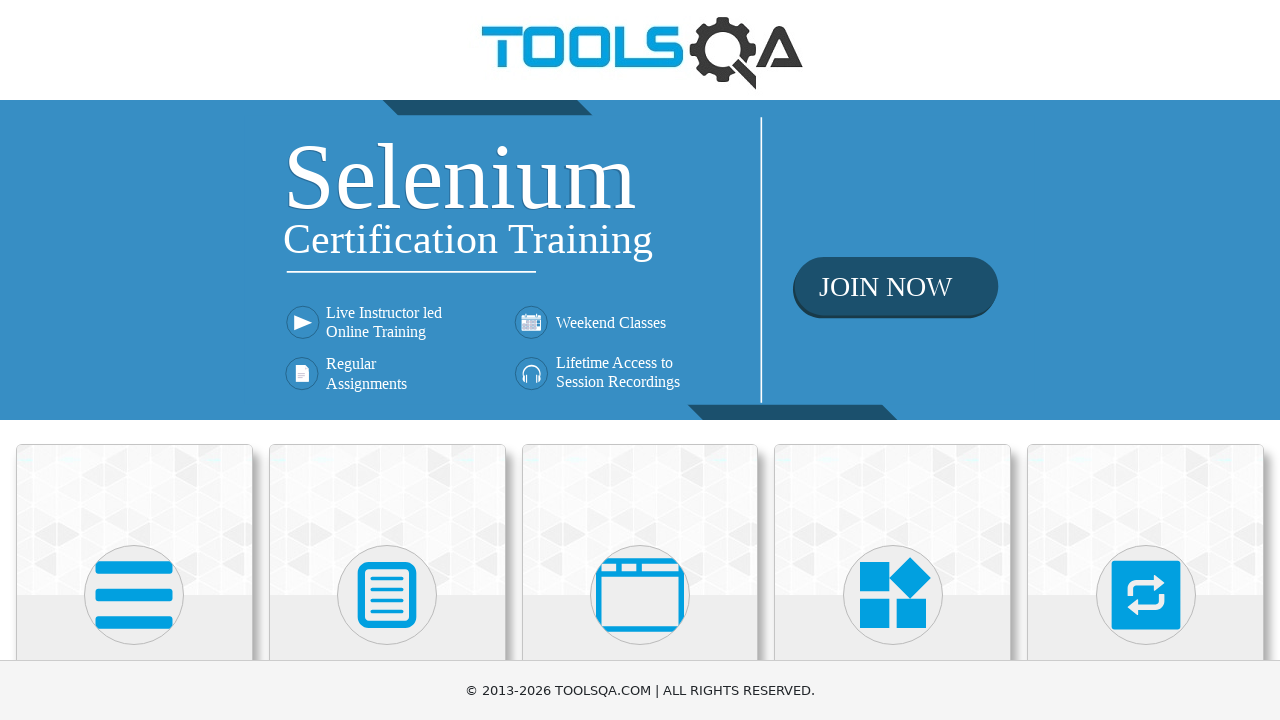

Clicked on Elements section at (134, 360) on internal:text="Elements"i
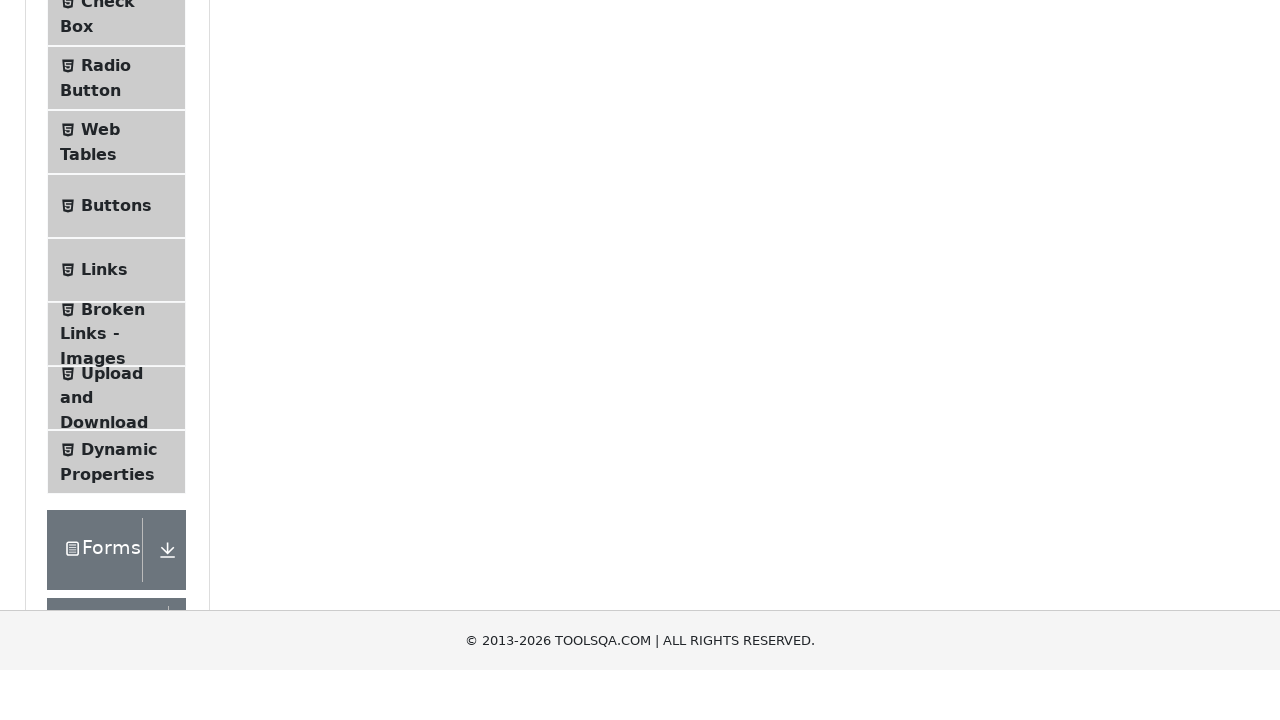

Clicked on Links menu item at (104, 581) on internal:text="Links"s
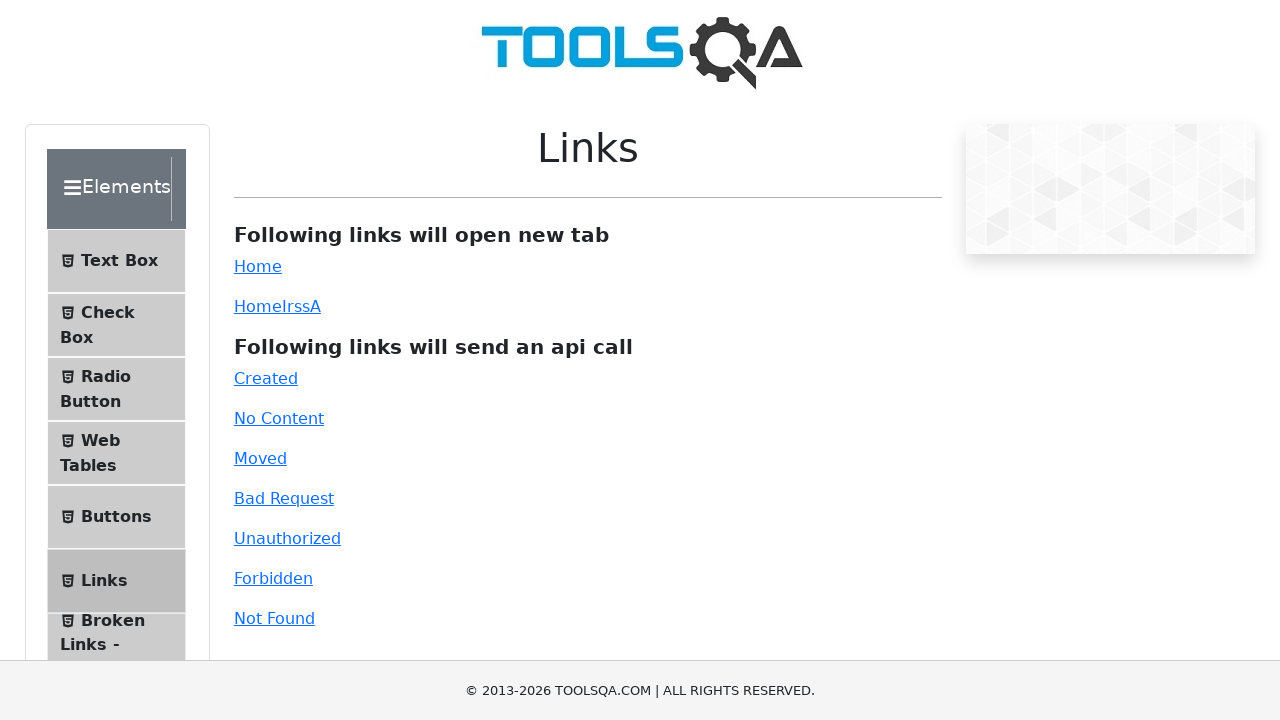

Clicked on Created API endpoint link at (266, 378) on internal:text="Created"i
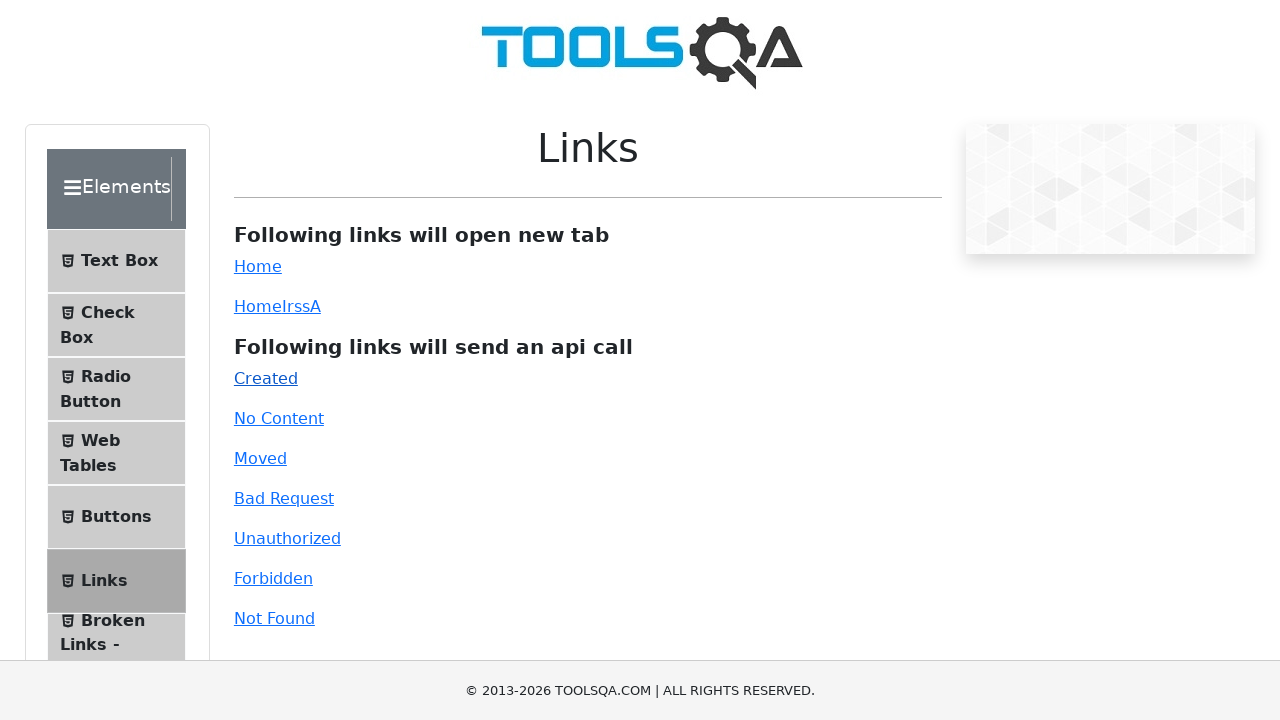

Link response element loaded
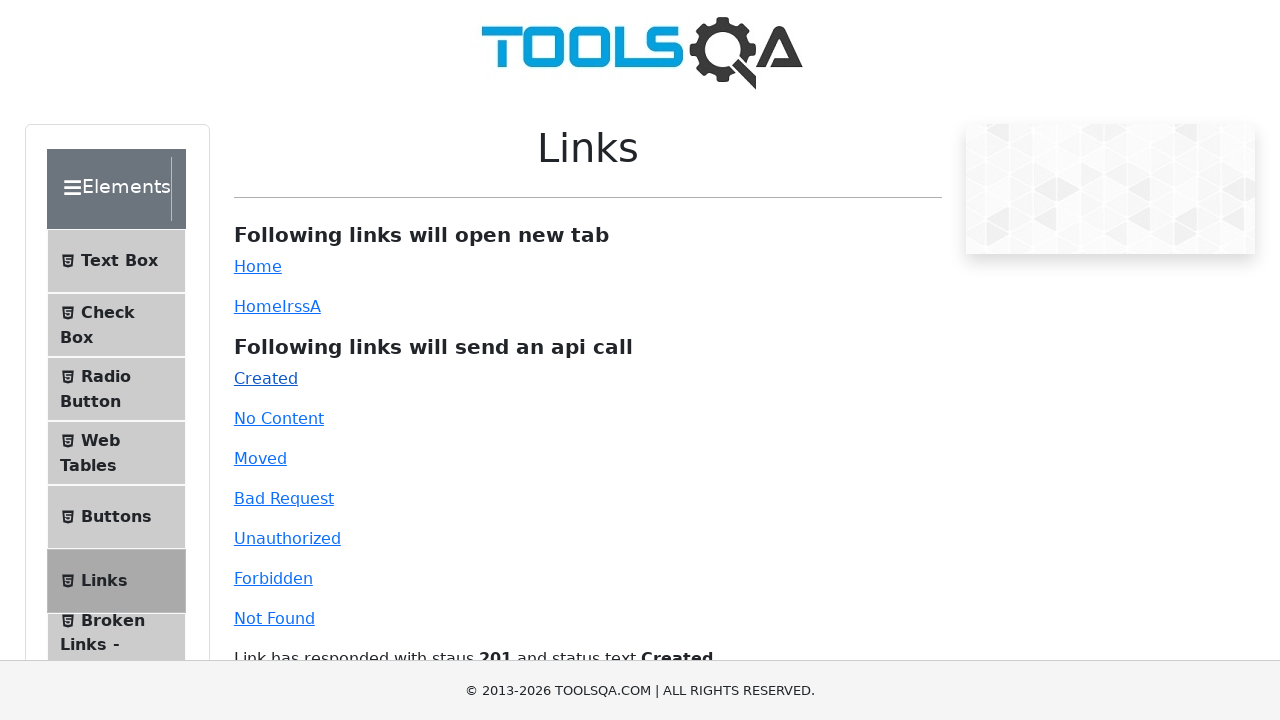

Clicked on No Content API endpoint link at (279, 418) on internal:text="No Content"i
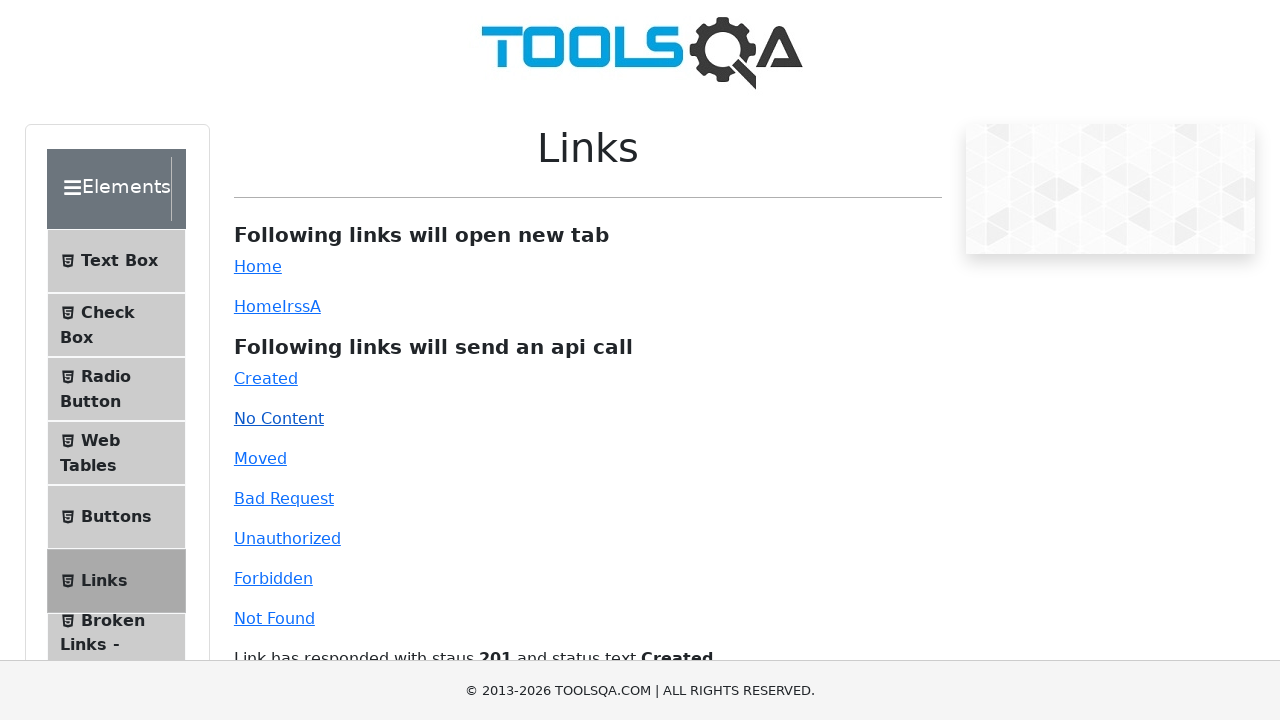

Waited 500ms for response
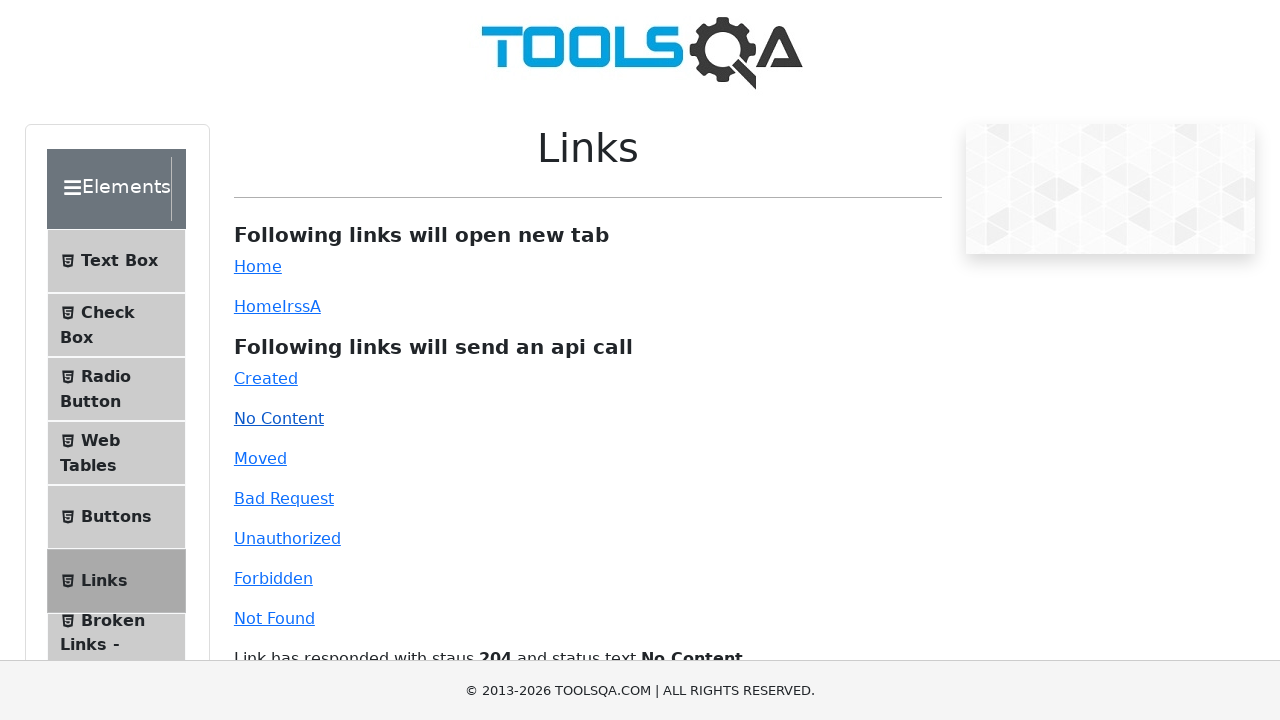

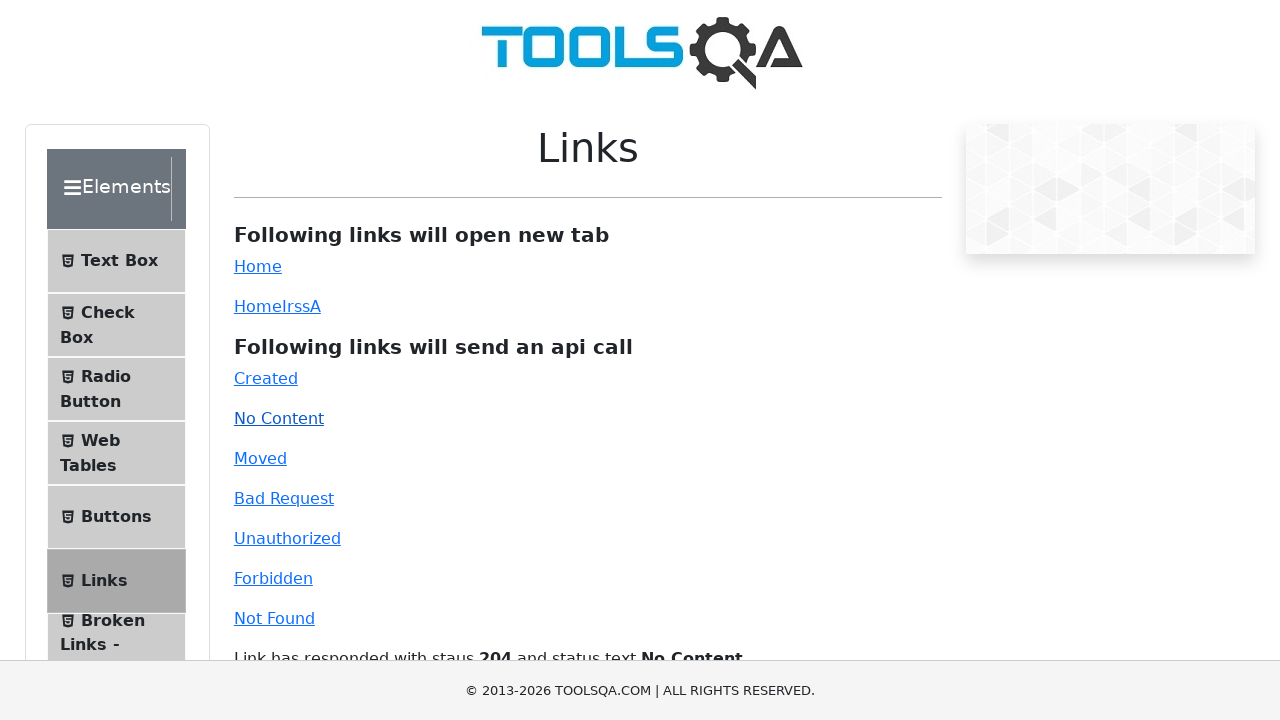